Tests jQuery UI drag and drop functionality by dragging an element and dropping it onto a target area

Starting URL: https://jqueryui.com/droppable/

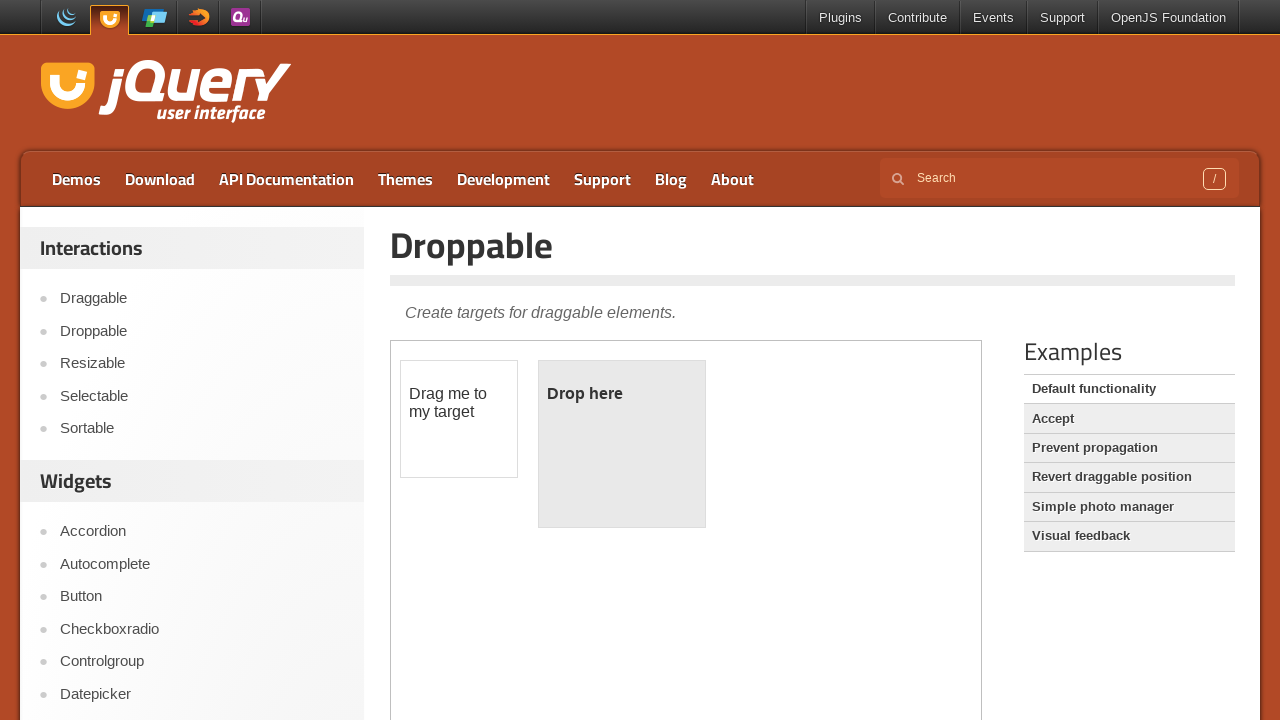

Located the demo iframe containing drag and drop elements
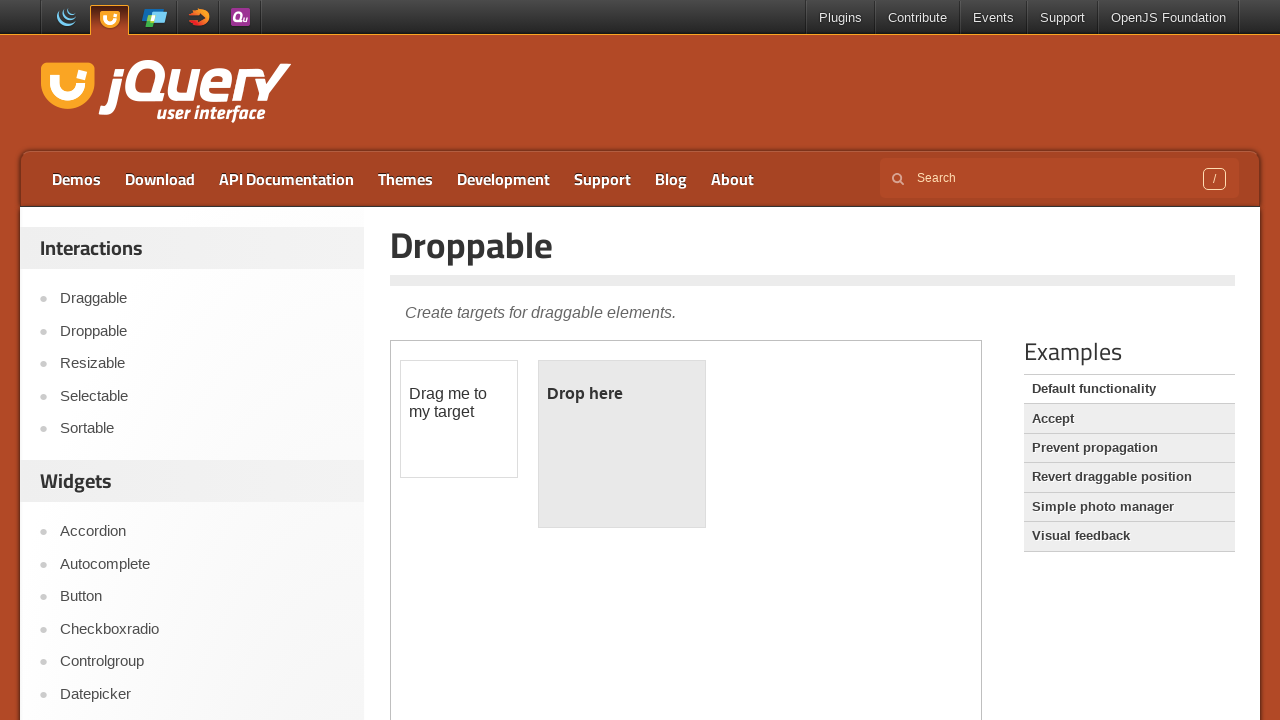

Located the draggable element with ID 'draggable'
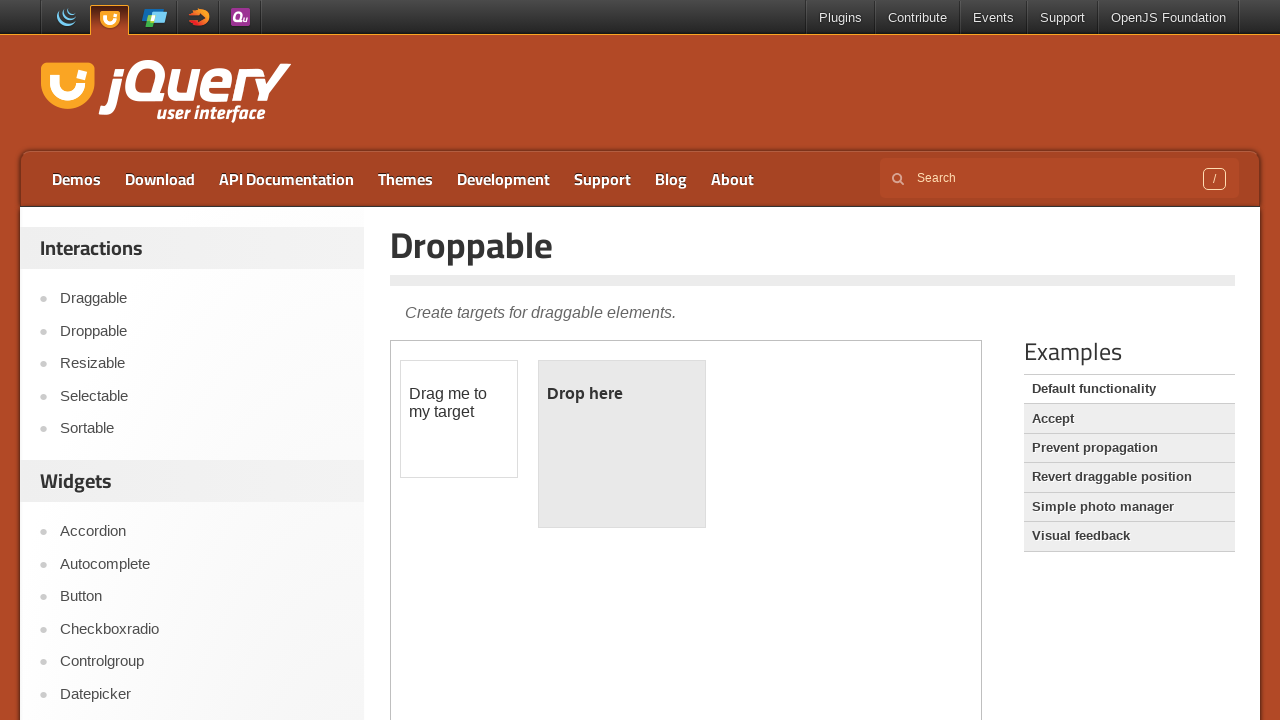

Located the droppable target element with ID 'droppable'
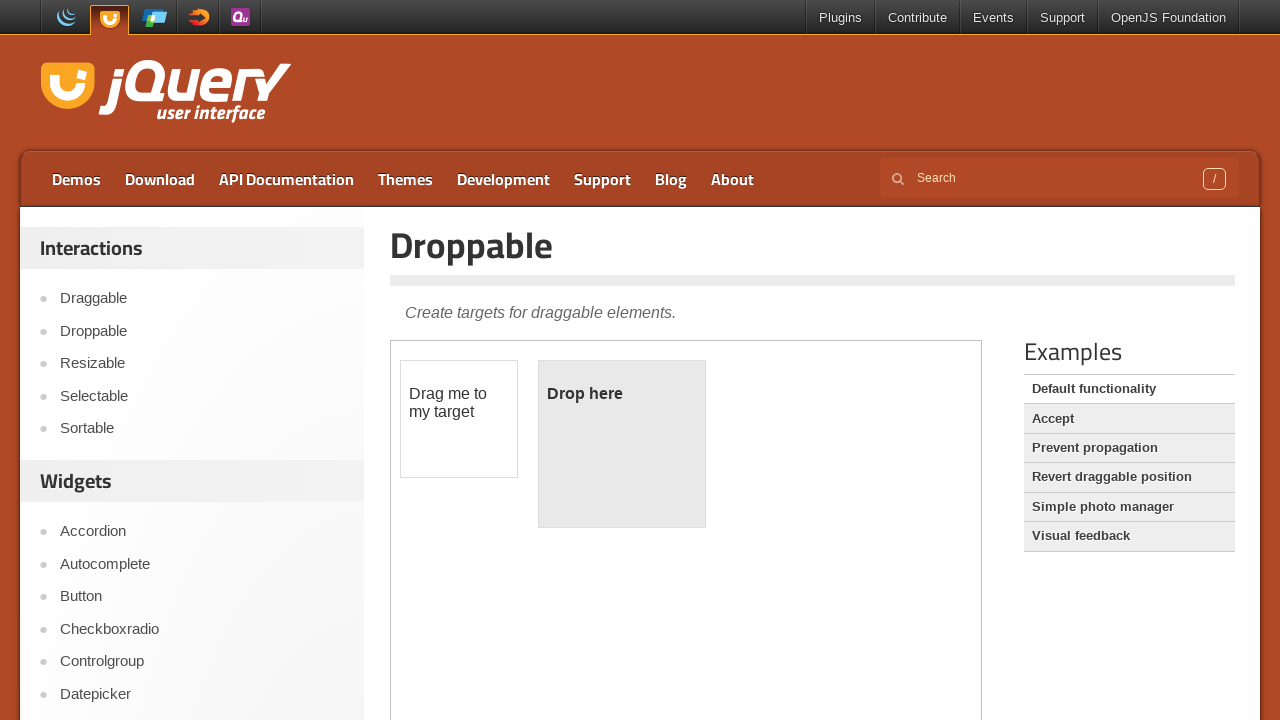

Dragged the draggable element onto the droppable target area at (622, 444)
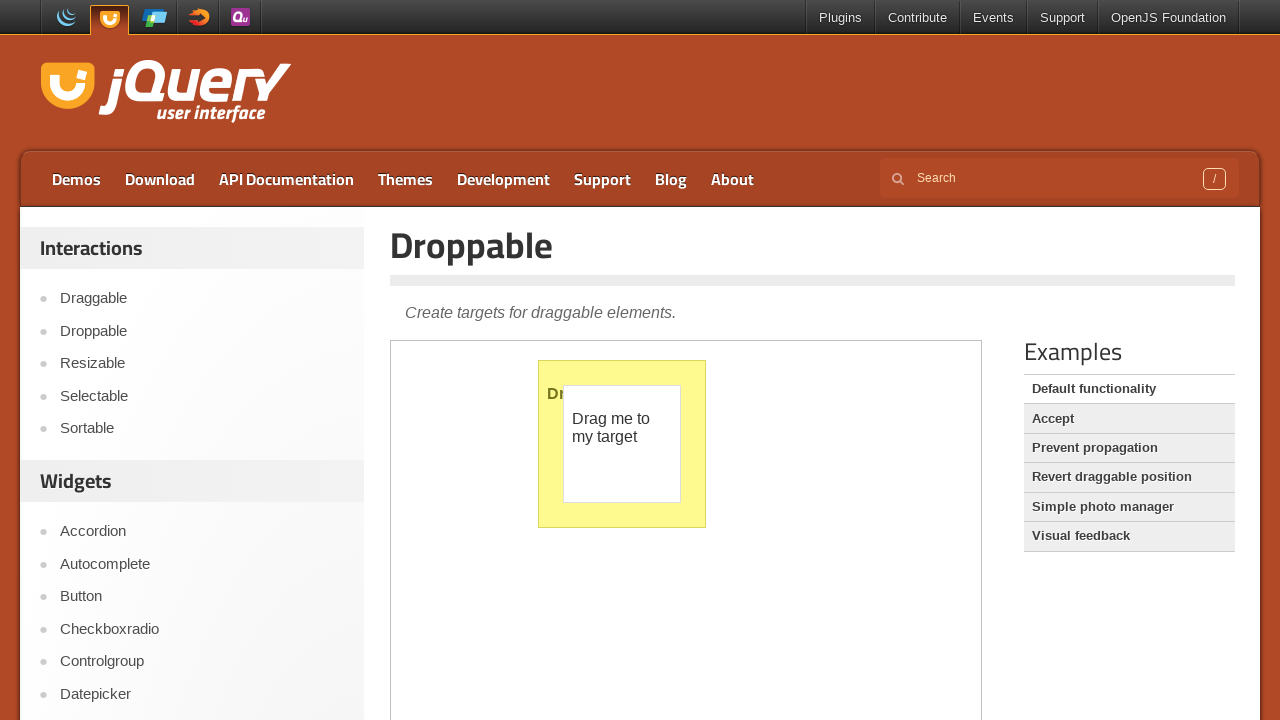

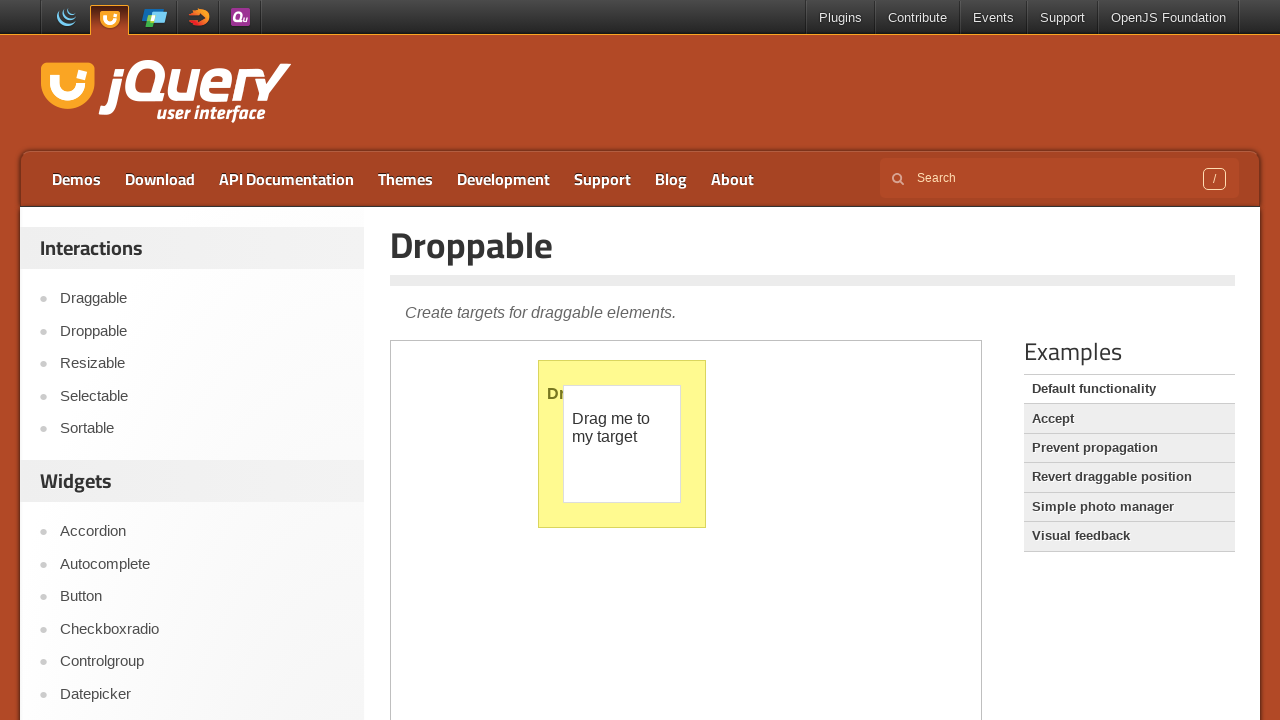